Navigates to a GitHub repository page and verifies that tab list items exist in the tabs navigation

Starting URL: https://github.com/element-34/php-webdriver

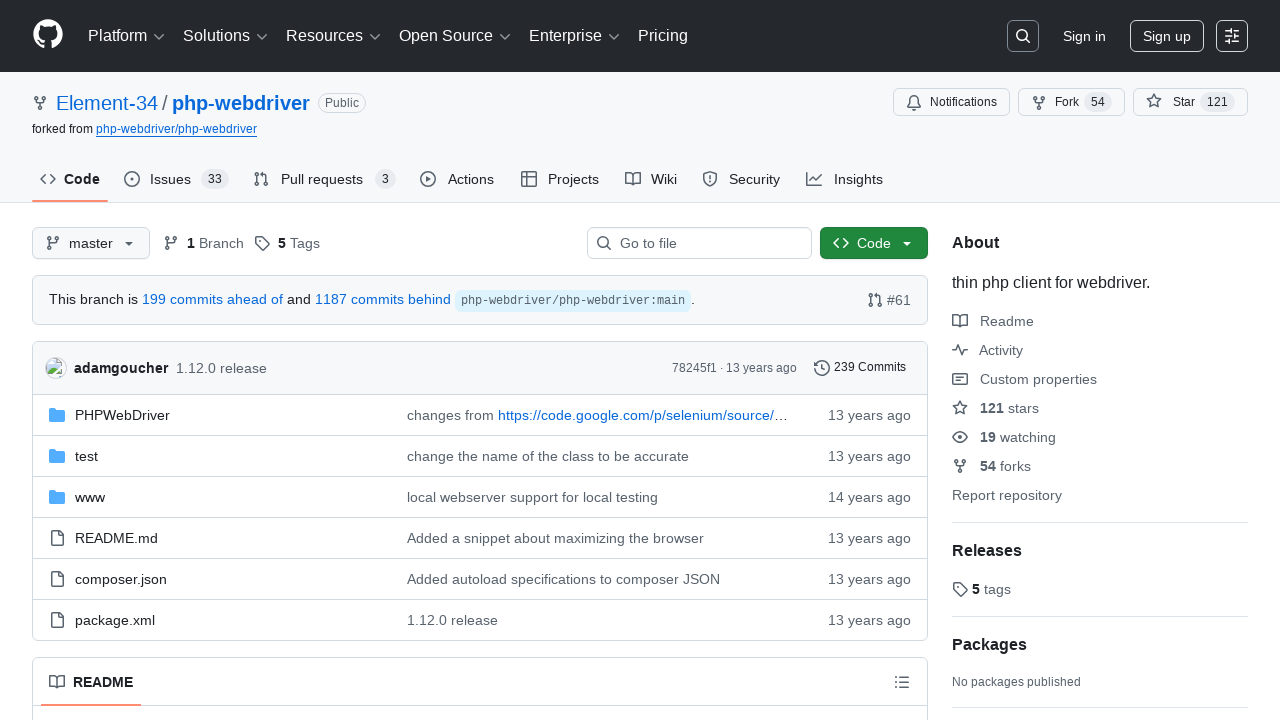

Navigated to GitHub repository page at https://github.com/element-34/php-webdriver
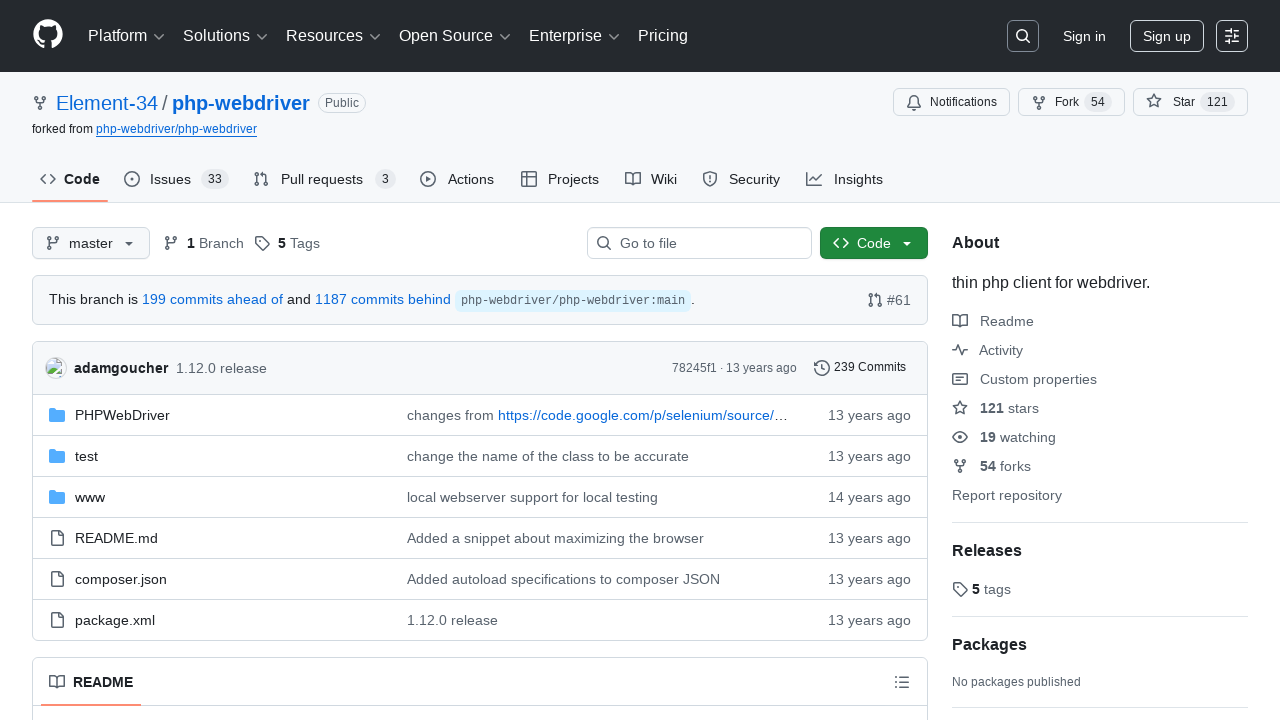

Located all tab list items in the tabs navigation
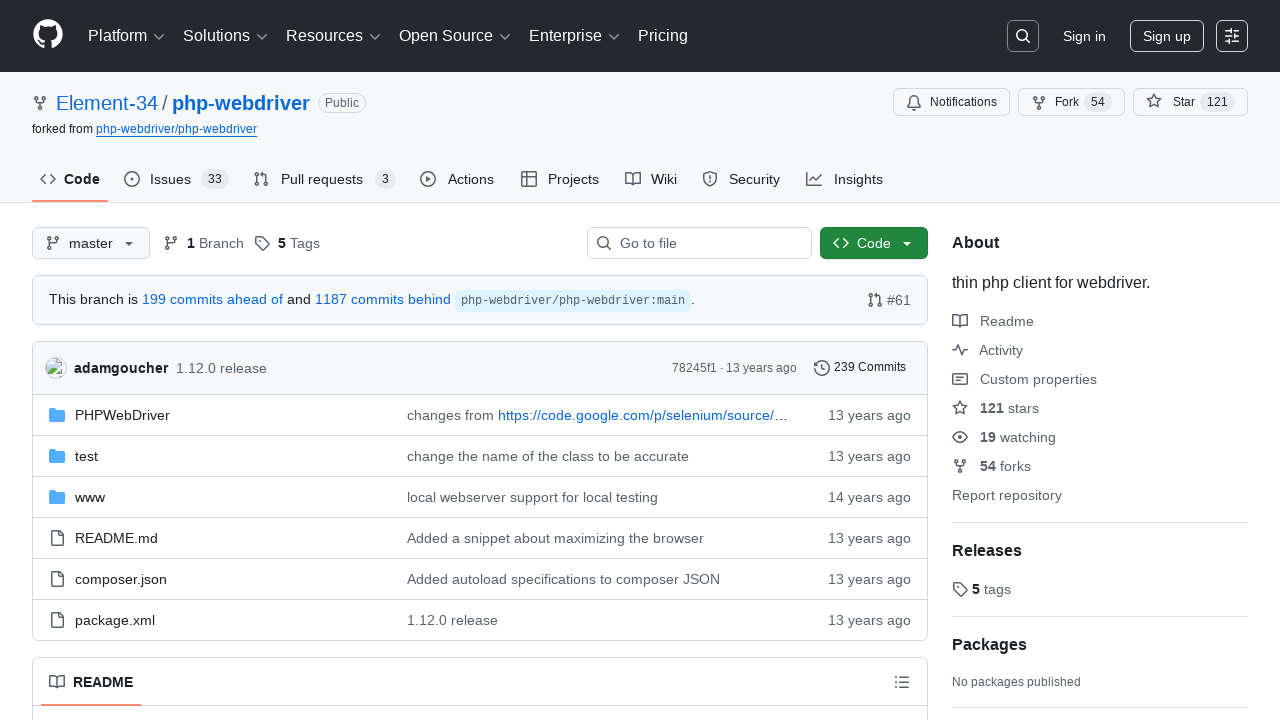

Verified that tab elements exist on the page (found 8 tabs)
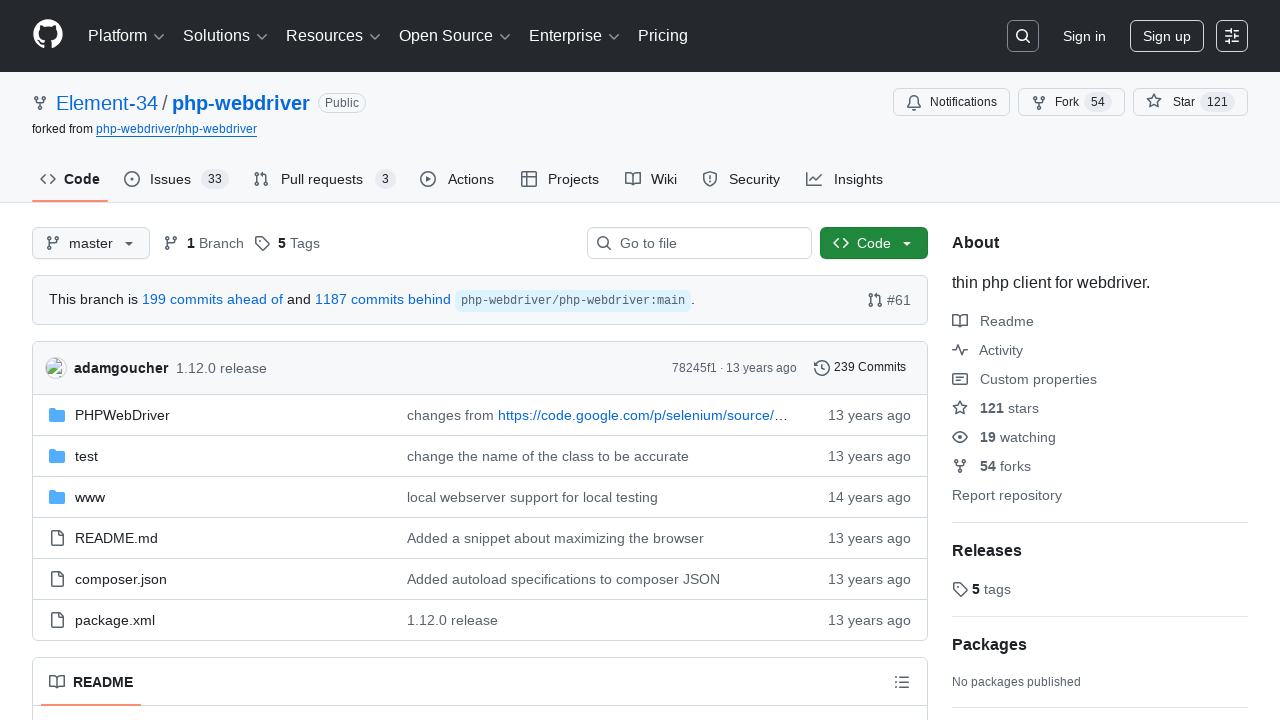

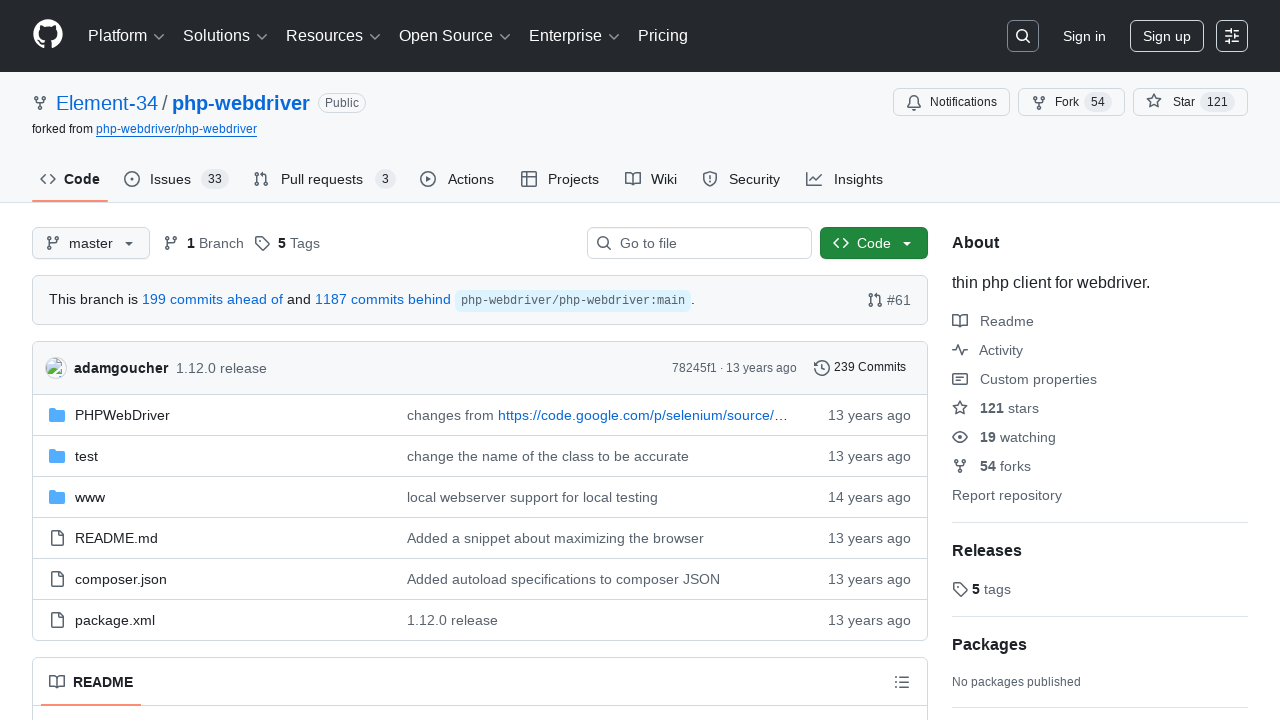